Tests dynamic loading functionality by clicking a start button and waiting for "Hello World!" text to appear after loading completes

Starting URL: https://automationfc.github.io/dynamic-loading/

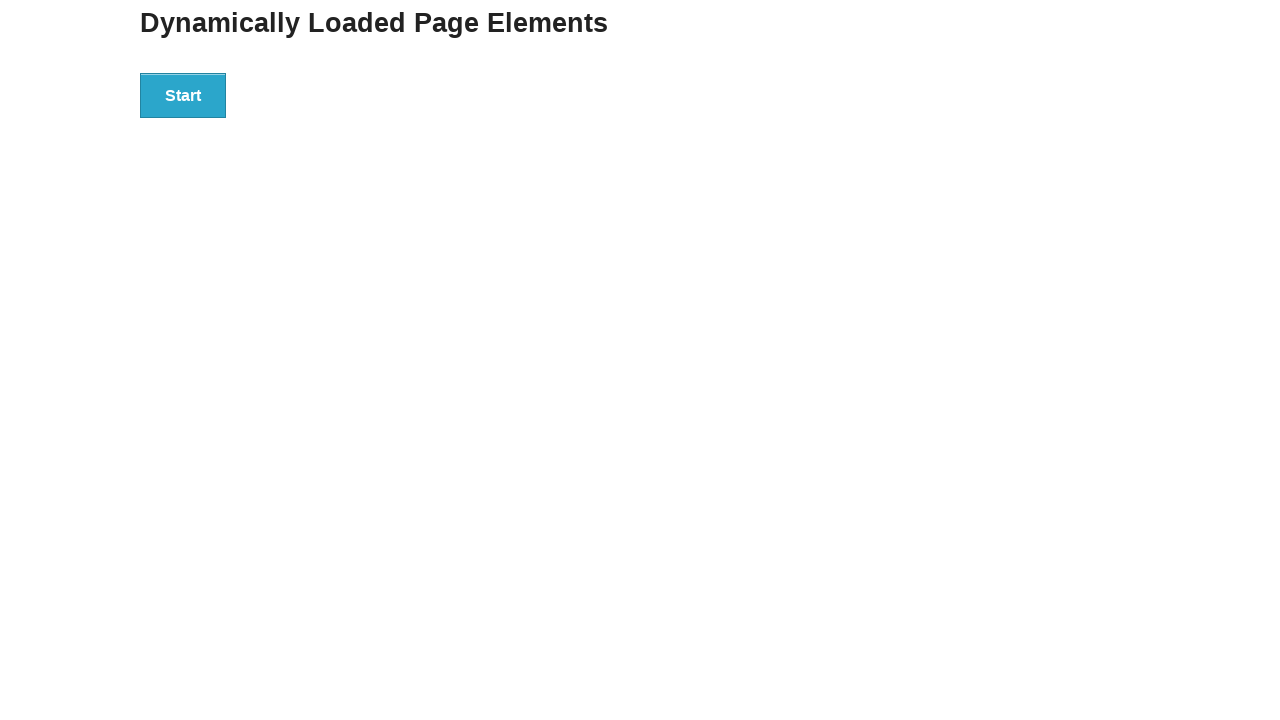

Clicked the start button to initiate dynamic loading at (183, 95) on div#start > button
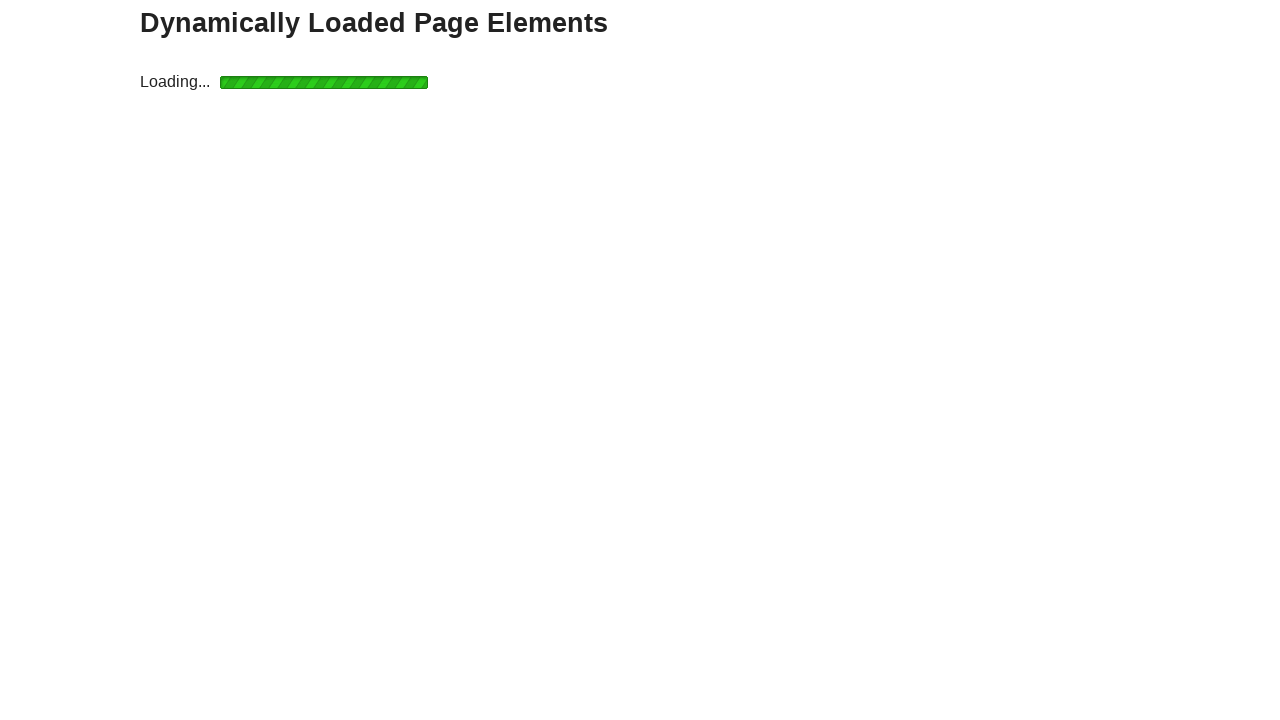

Waited for Hello World text to appear after loading completes
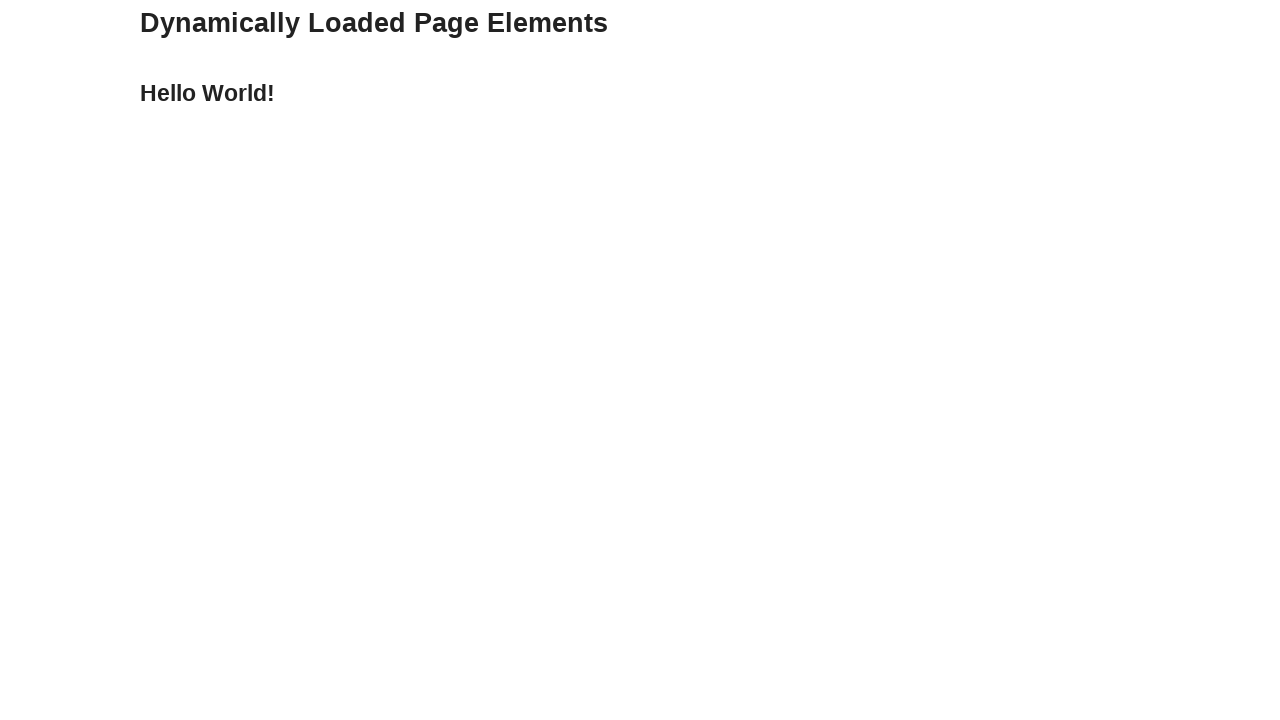

Located the Hello World element
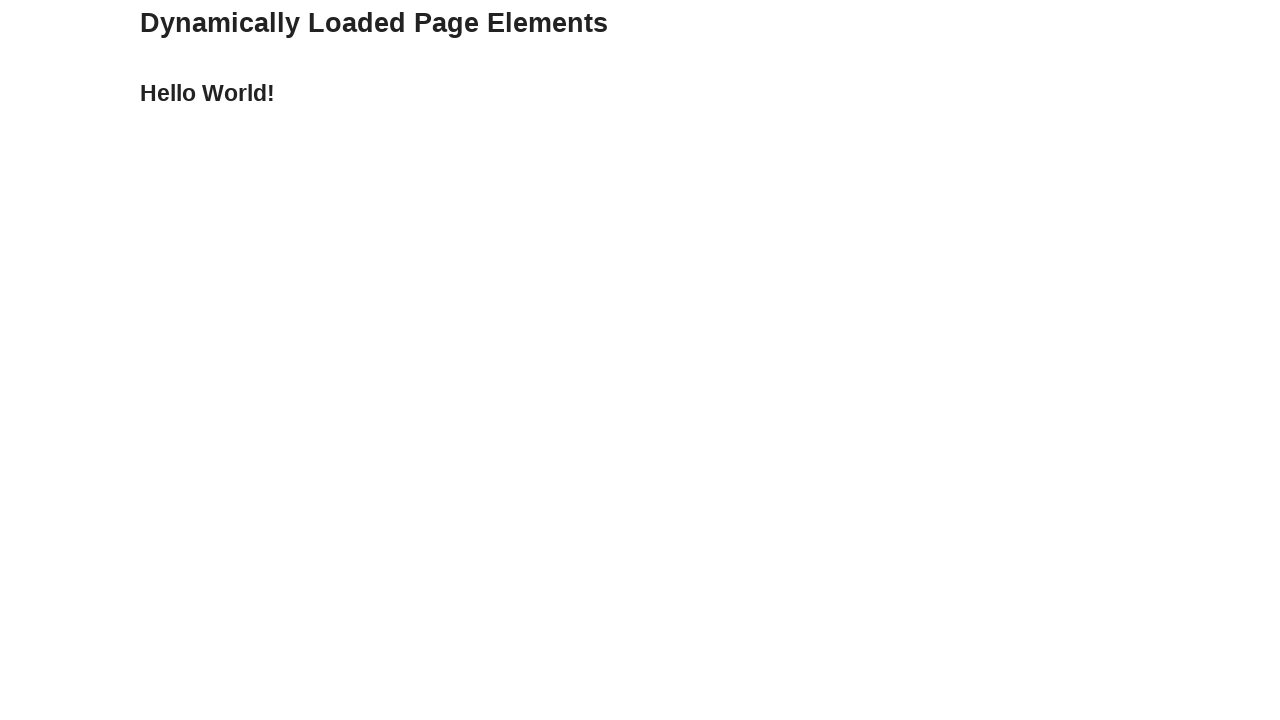

Verified that the element contains 'Hello World!' text
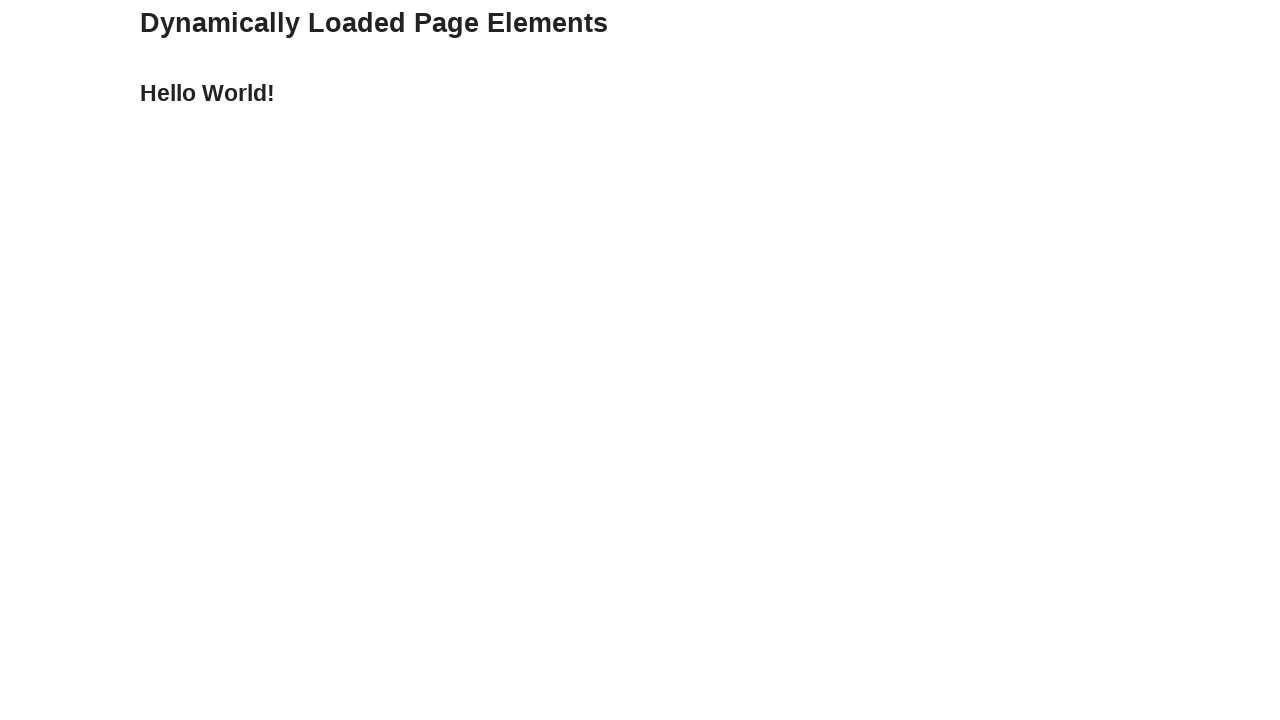

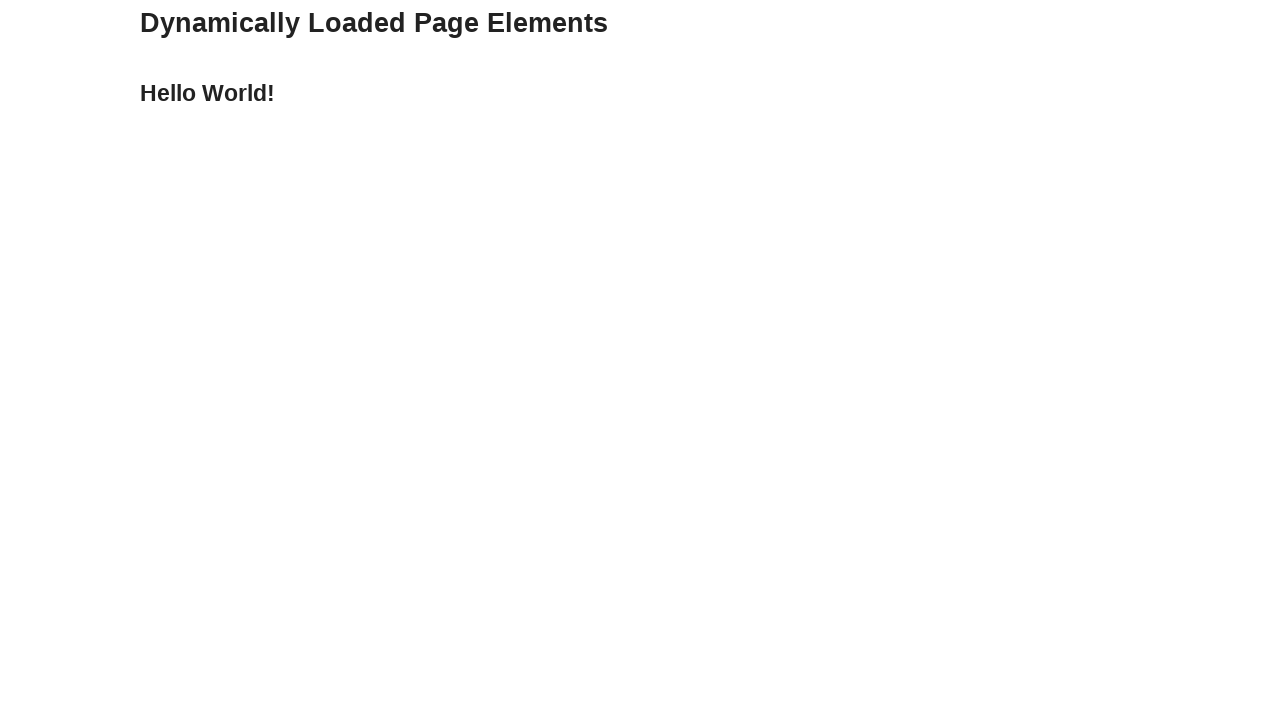